Tests JavaScript alert functionality by triggering an alert, accepting it, and verifying the success message

Starting URL: https://the-internet.herokuapp.com/javascript_alerts

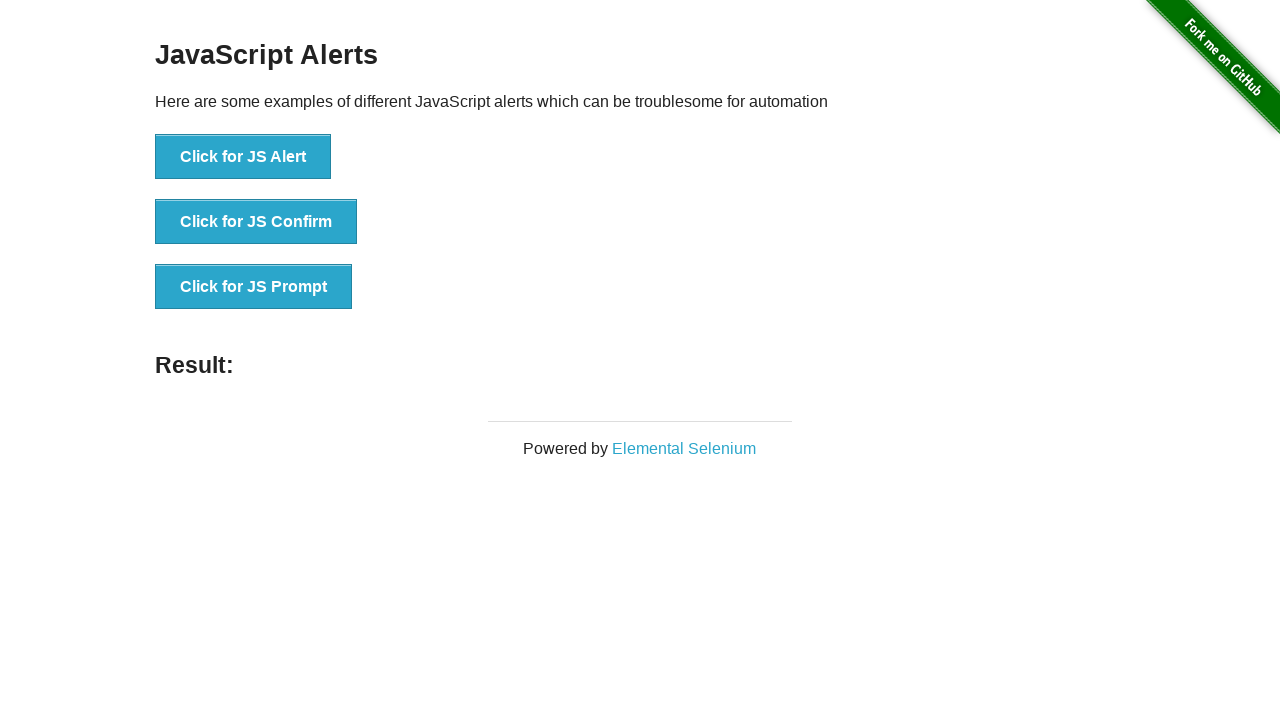

Clicked button to trigger JavaScript alert at (243, 157) on xpath=//button[normalize-space()='Click for JS Alert']
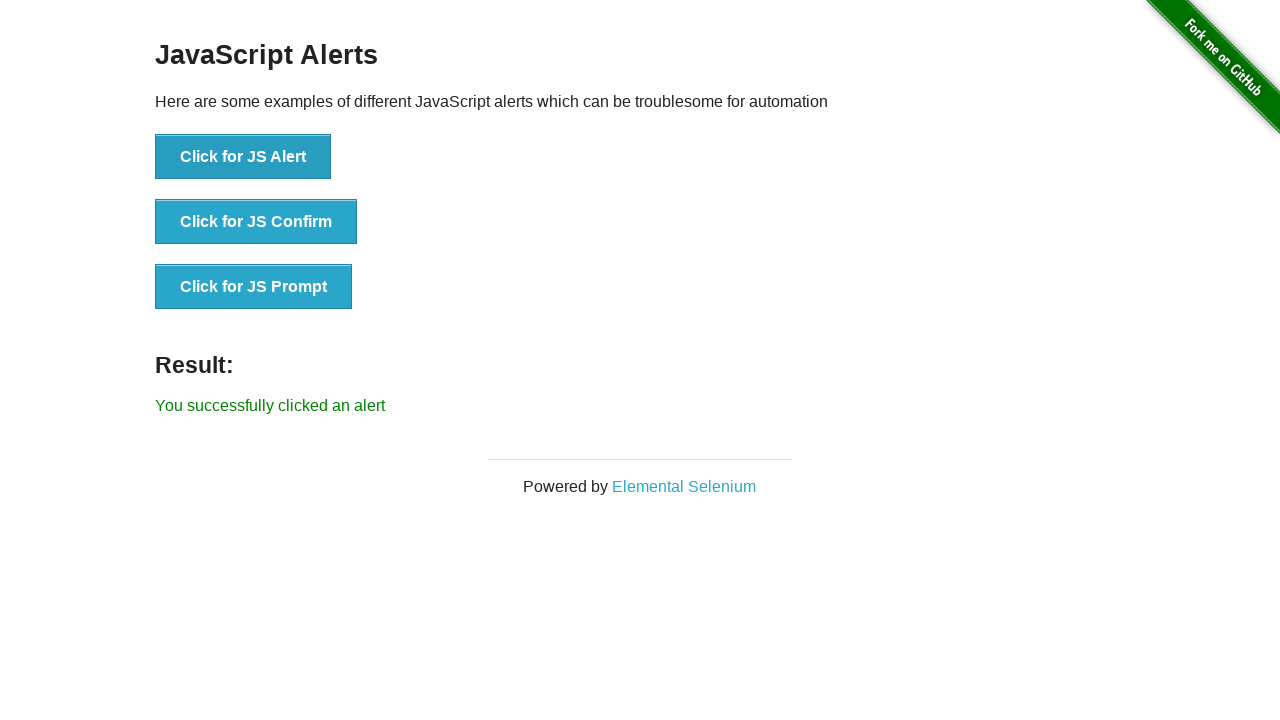

Set up dialog handler to accept alert
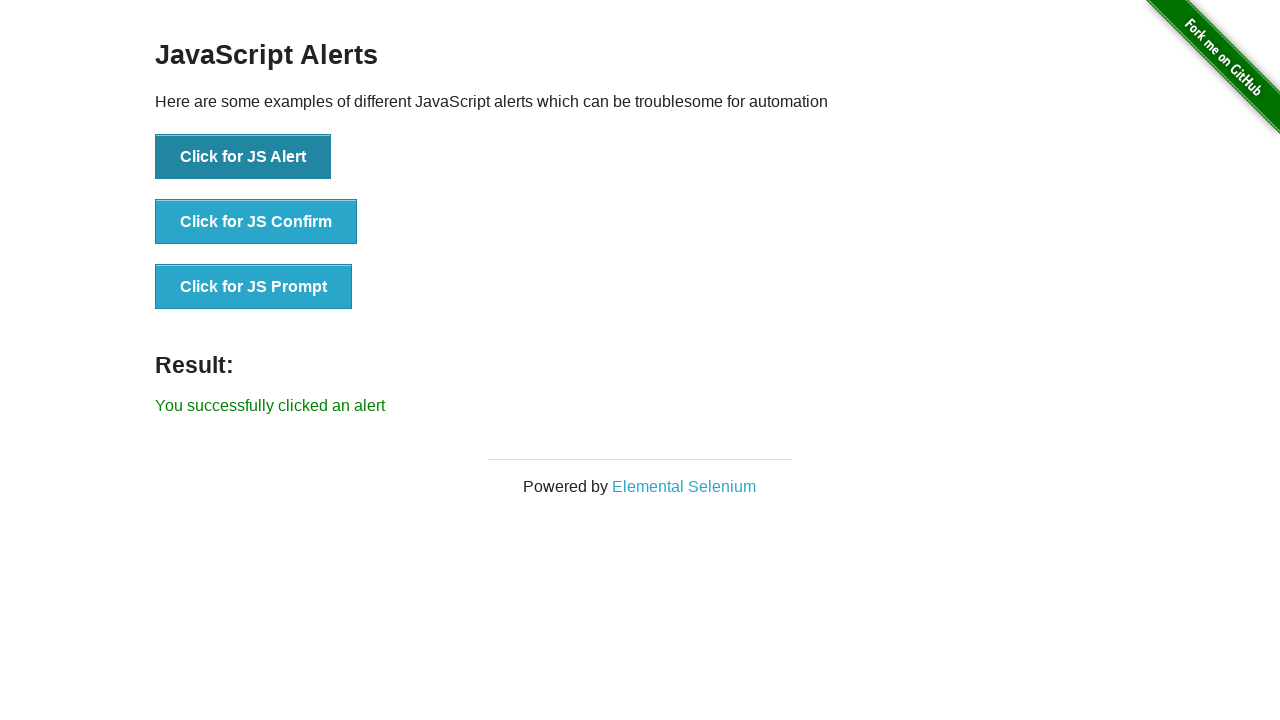

Success message appeared on page
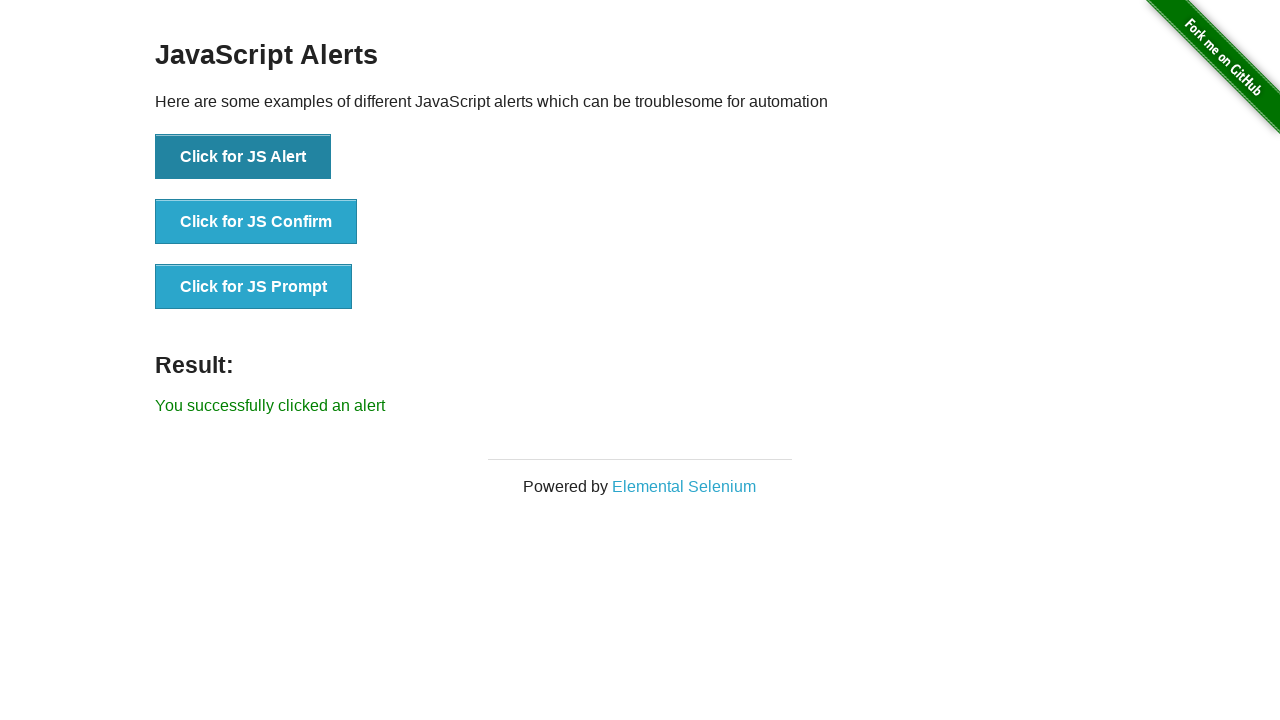

Retrieved success message text
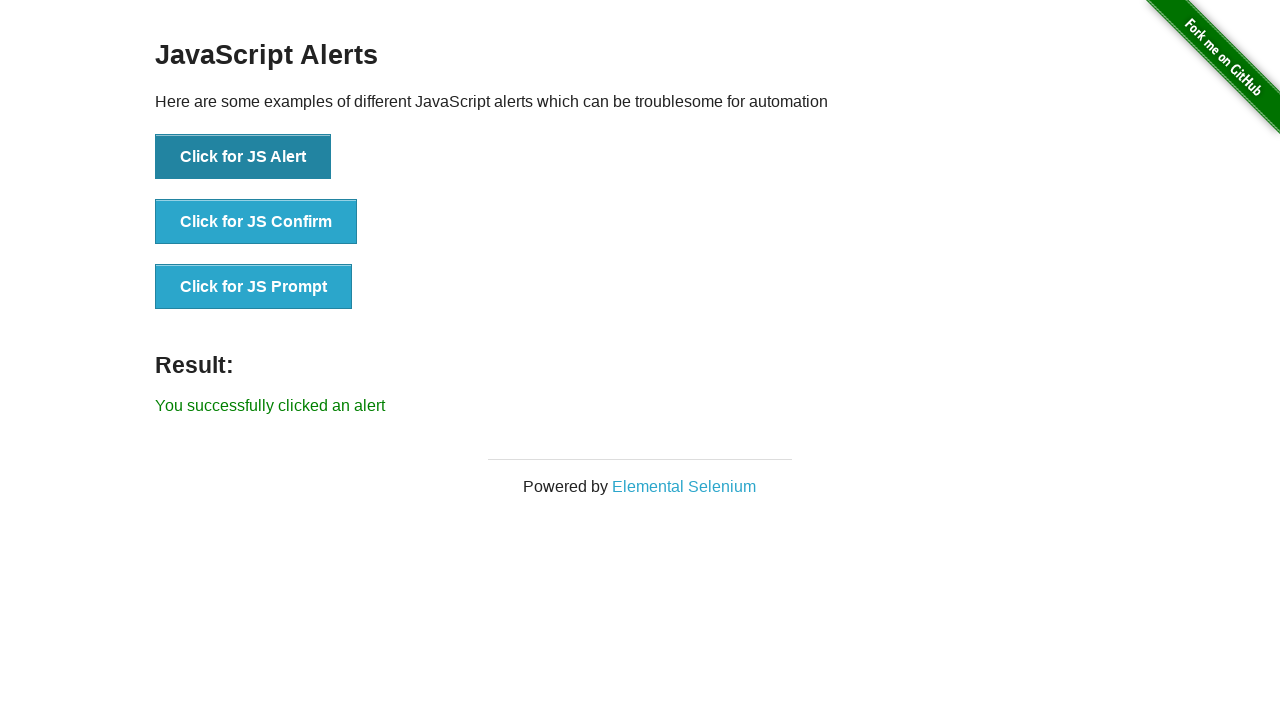

Verified success message text matches expected value
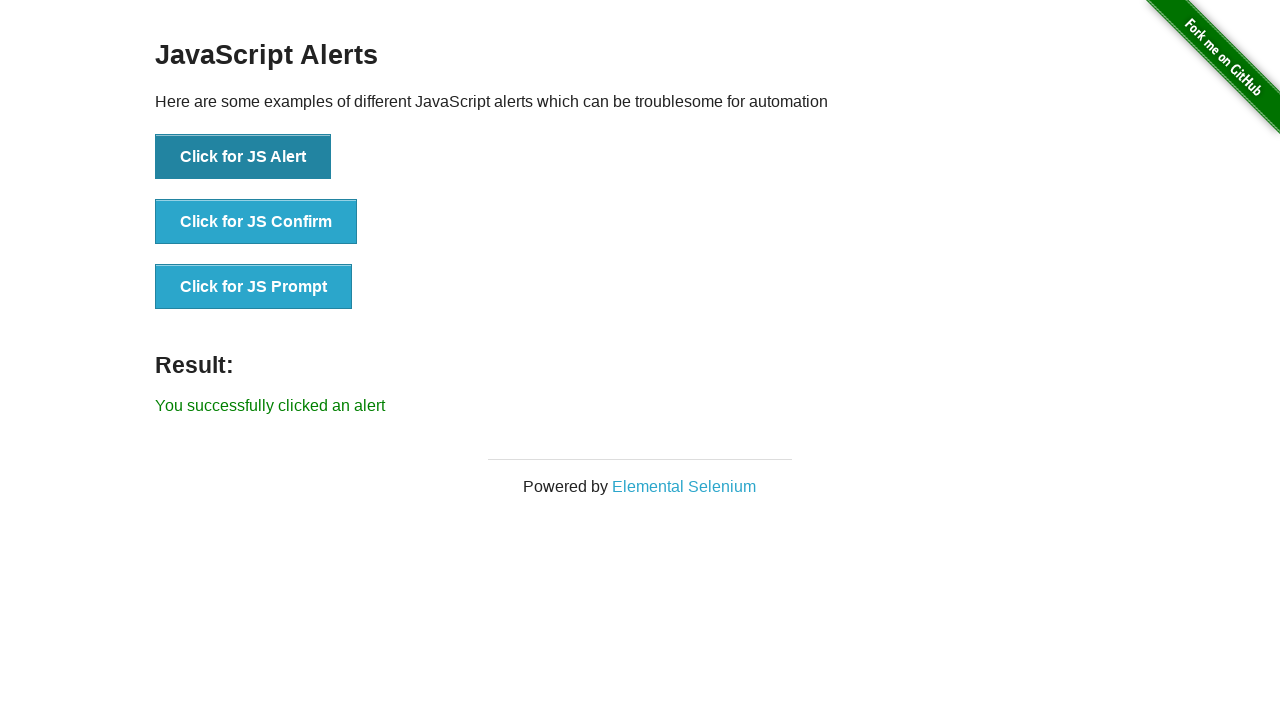

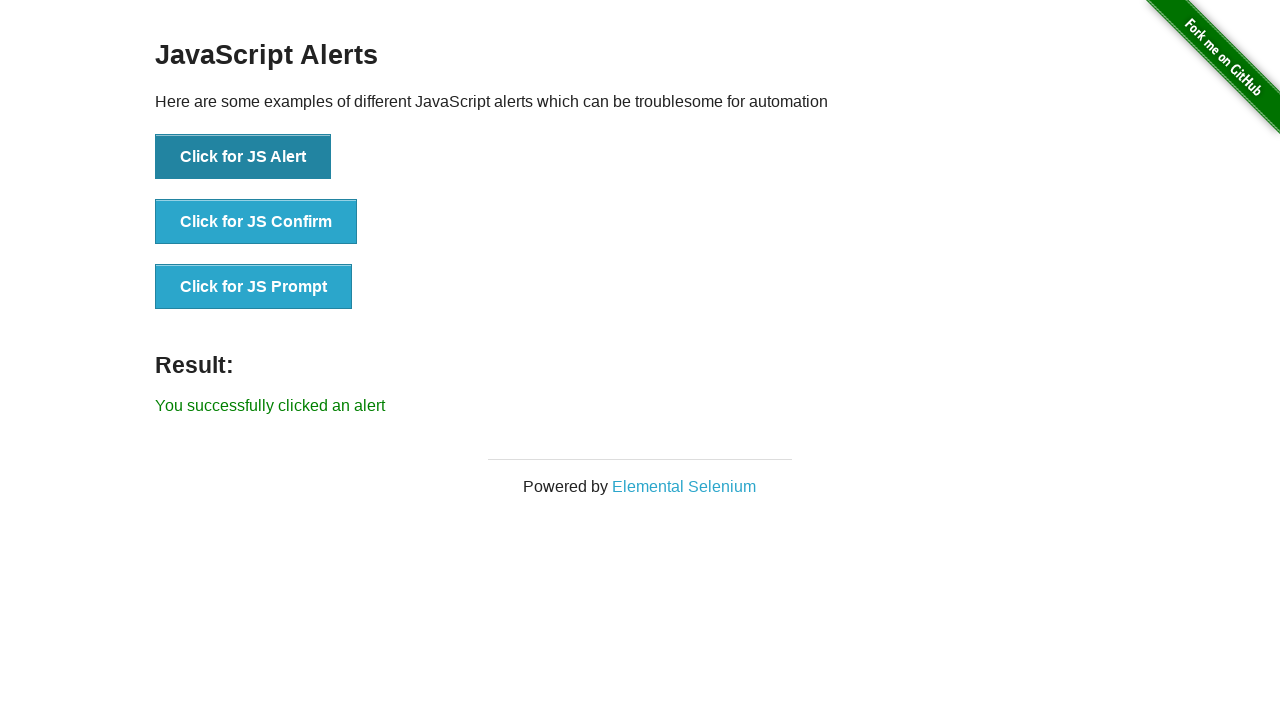